Fills a textarea with text, then scrolls from a specific viewport offset position by a negative vertical amount

Starting URL: https://crossbrowsertesting.github.io/selenium_example_page.html

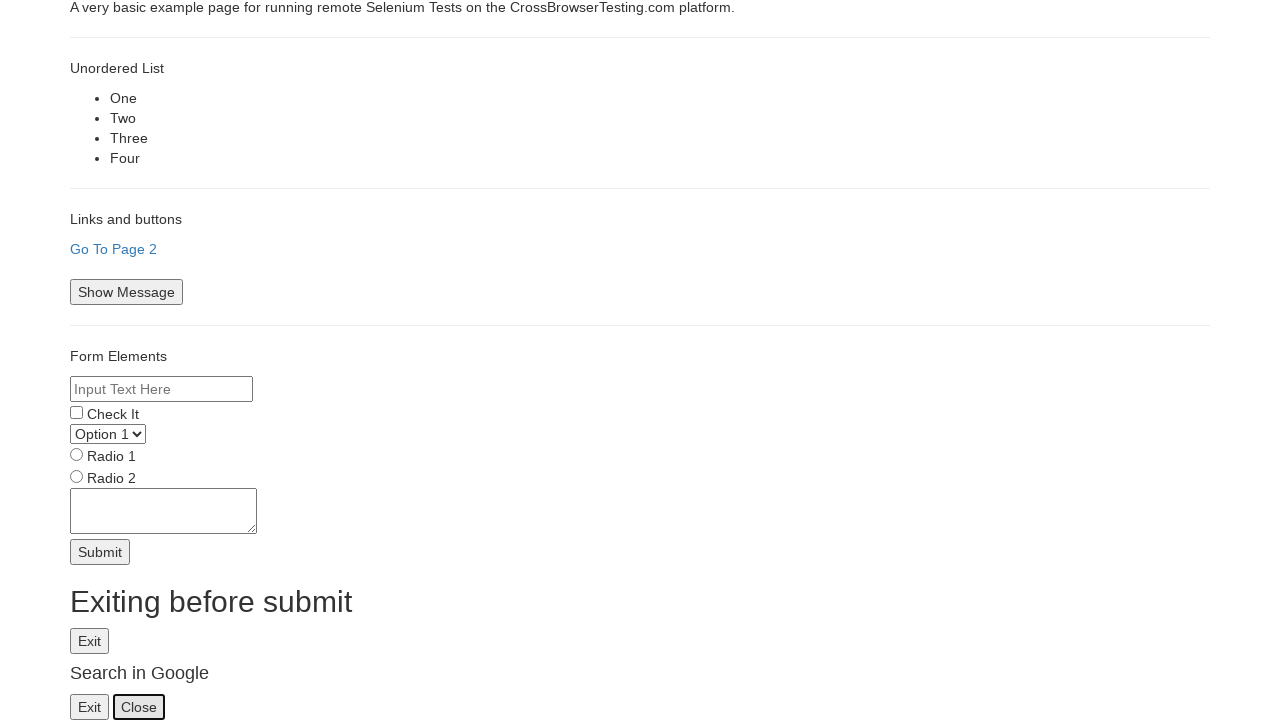

Set viewport size to 600x600
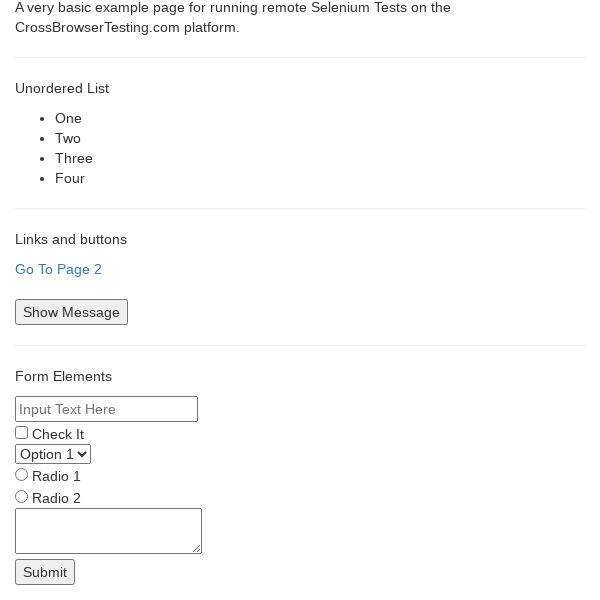

Filled textarea with multi-line text content on textarea[name='textarea']
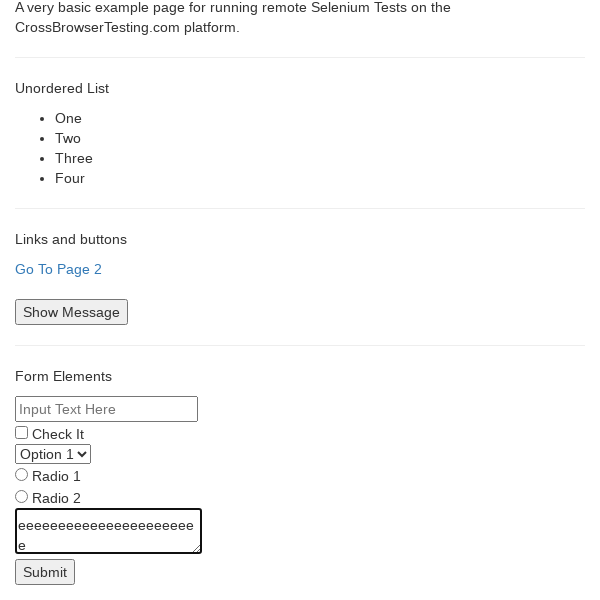

Moved mouse to viewport offset position (20, 200) at (20, 200)
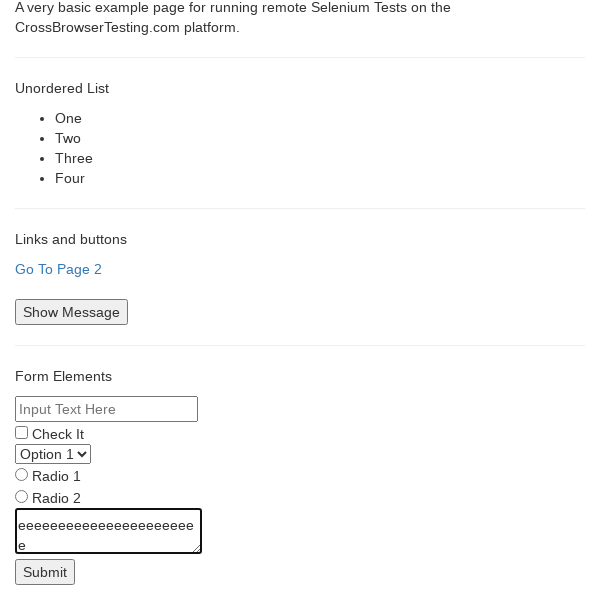

Scrolled up by 50 pixels from the offset position
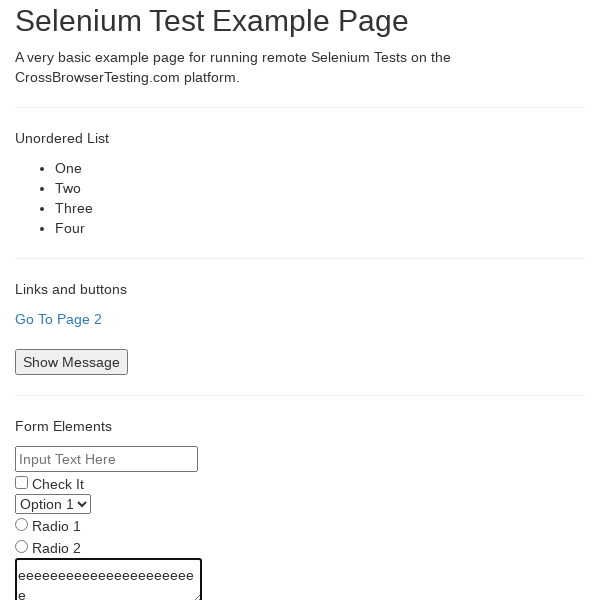

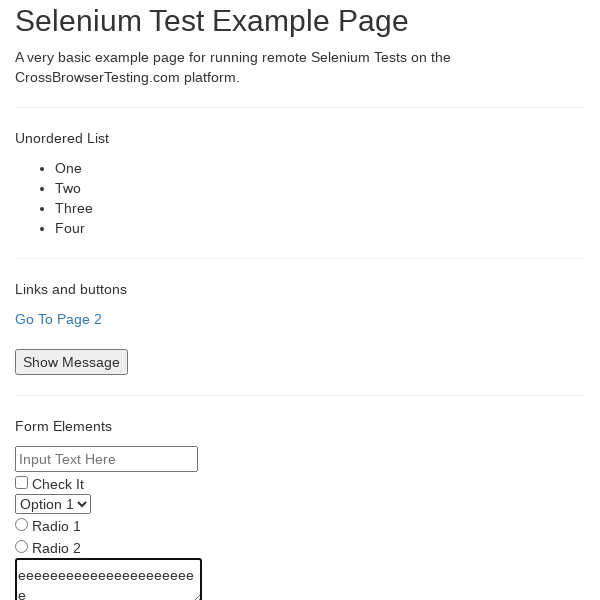